Creates a todo list and then deletes it by clicking the destroy button and accepting the confirmation alert

Starting URL: https://eviltester.github.io/simpletodolist/todolists.html

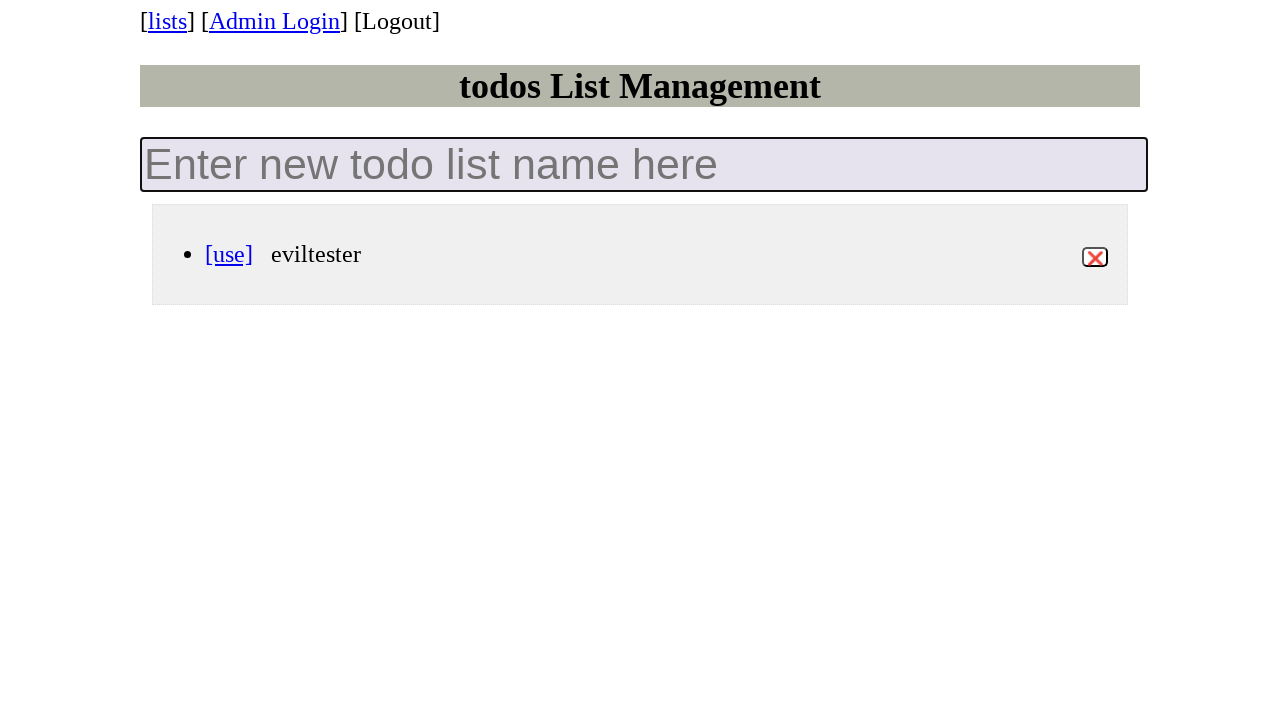

Filled new todo list input with 'Todo_list_#1' on .new-todo-list
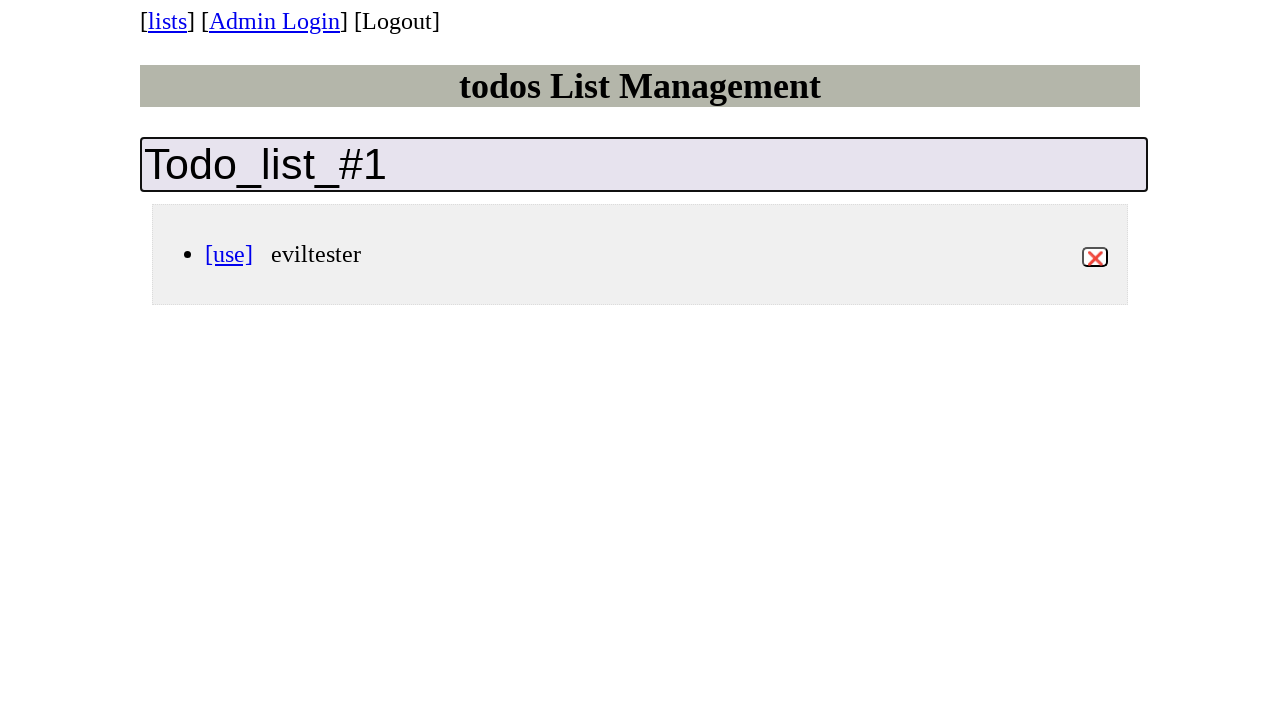

Pressed Enter to create the todo list on .new-todo-list
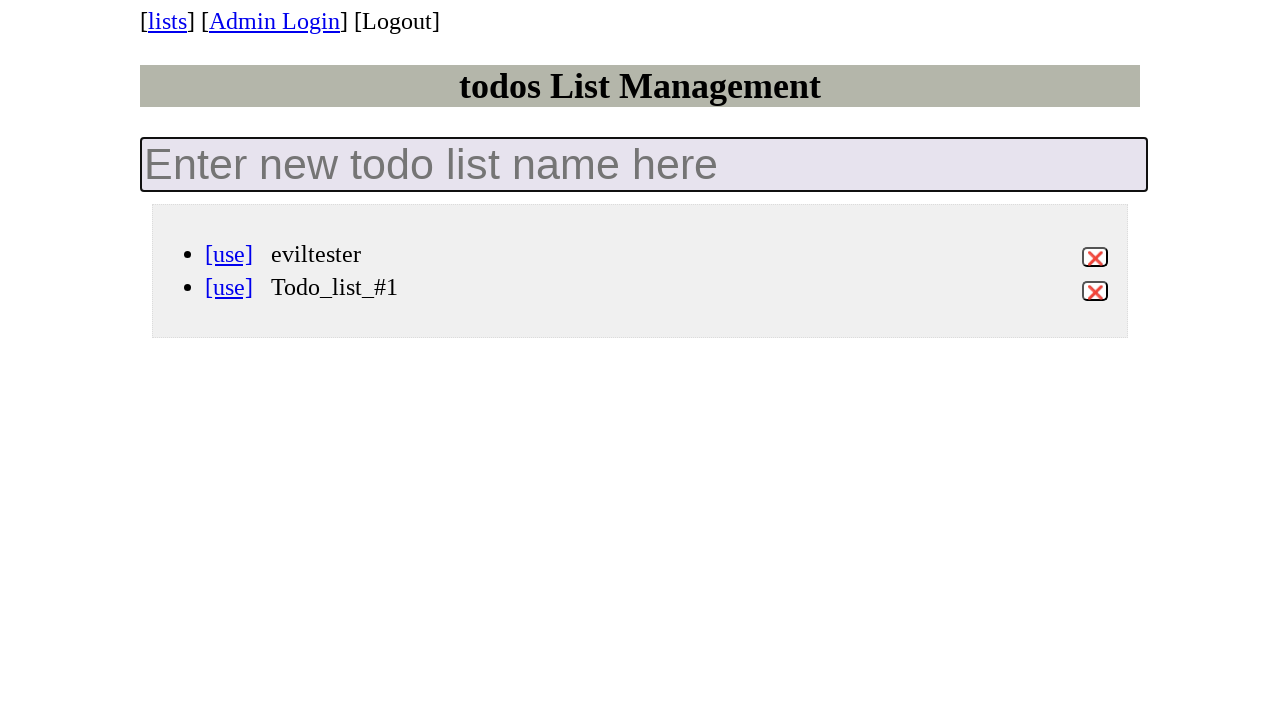

Todo list 'Todo_list_#1' was created and is visible
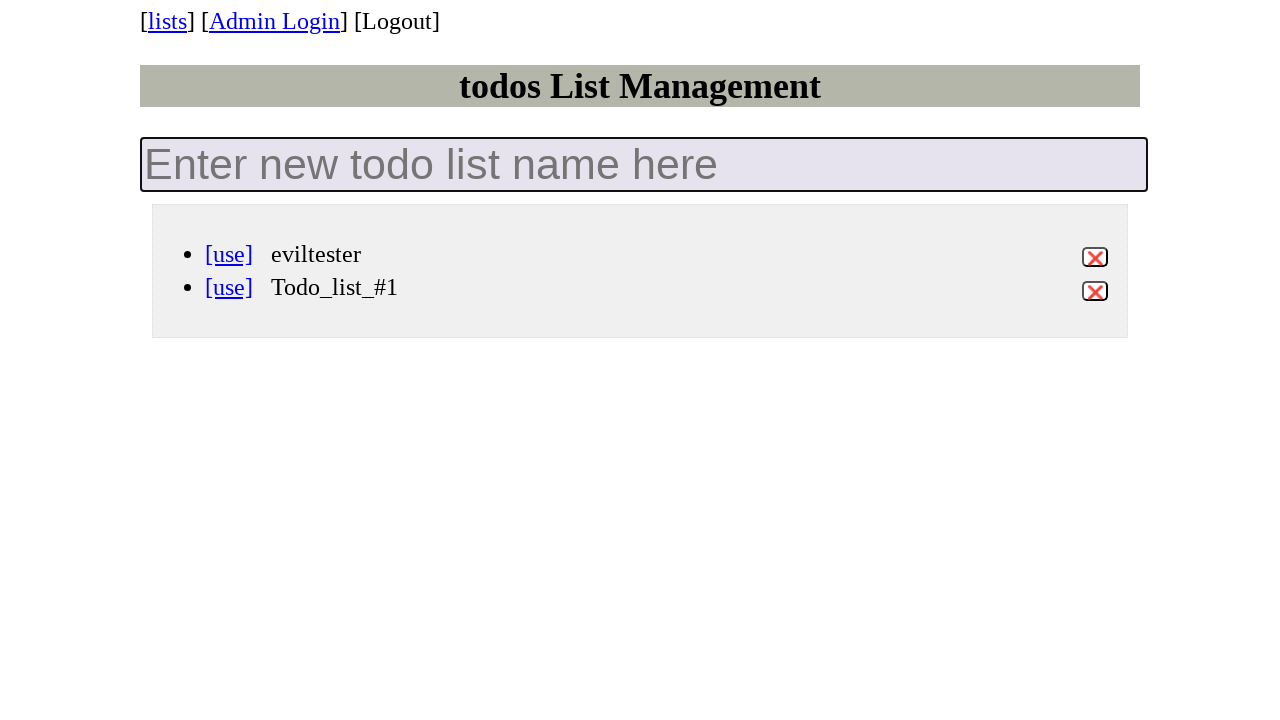

Set up dialog handler to accept confirmation alerts
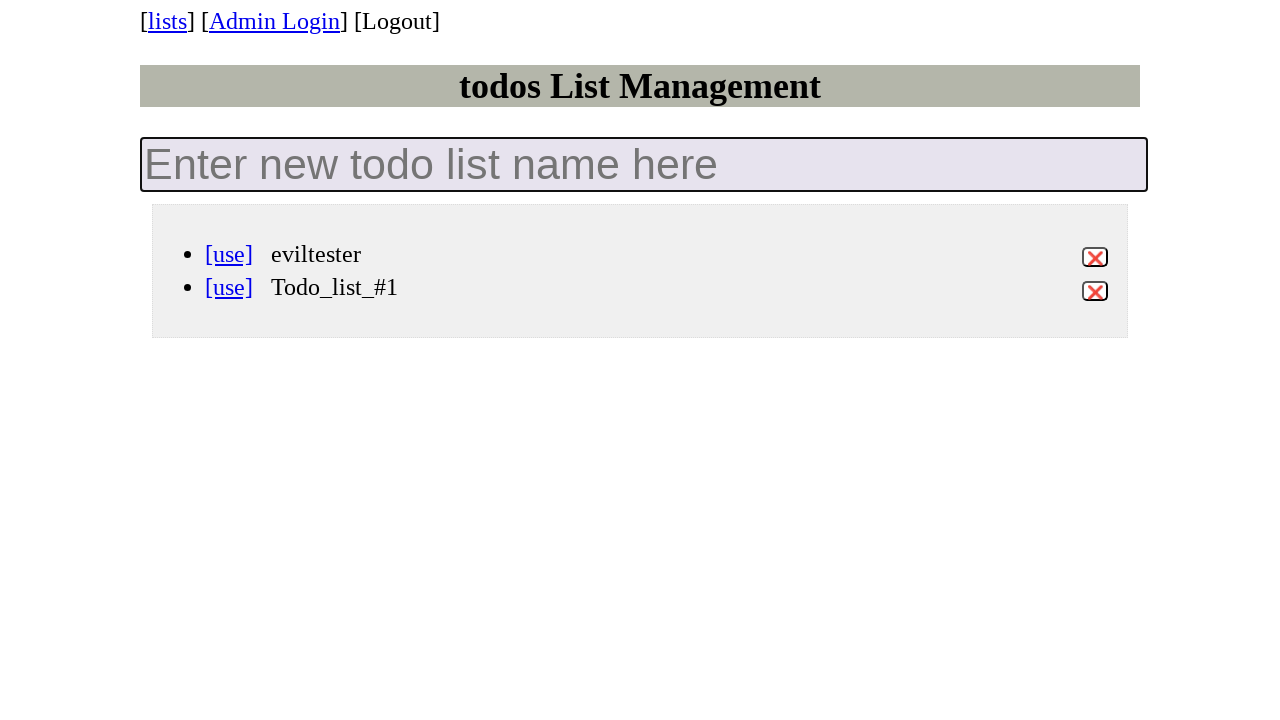

Clicked destroy button to delete the todo list at (1095, 291) on xpath=//label[text()='Todo_list_#1']/following-sibling::button[@class='destroy']
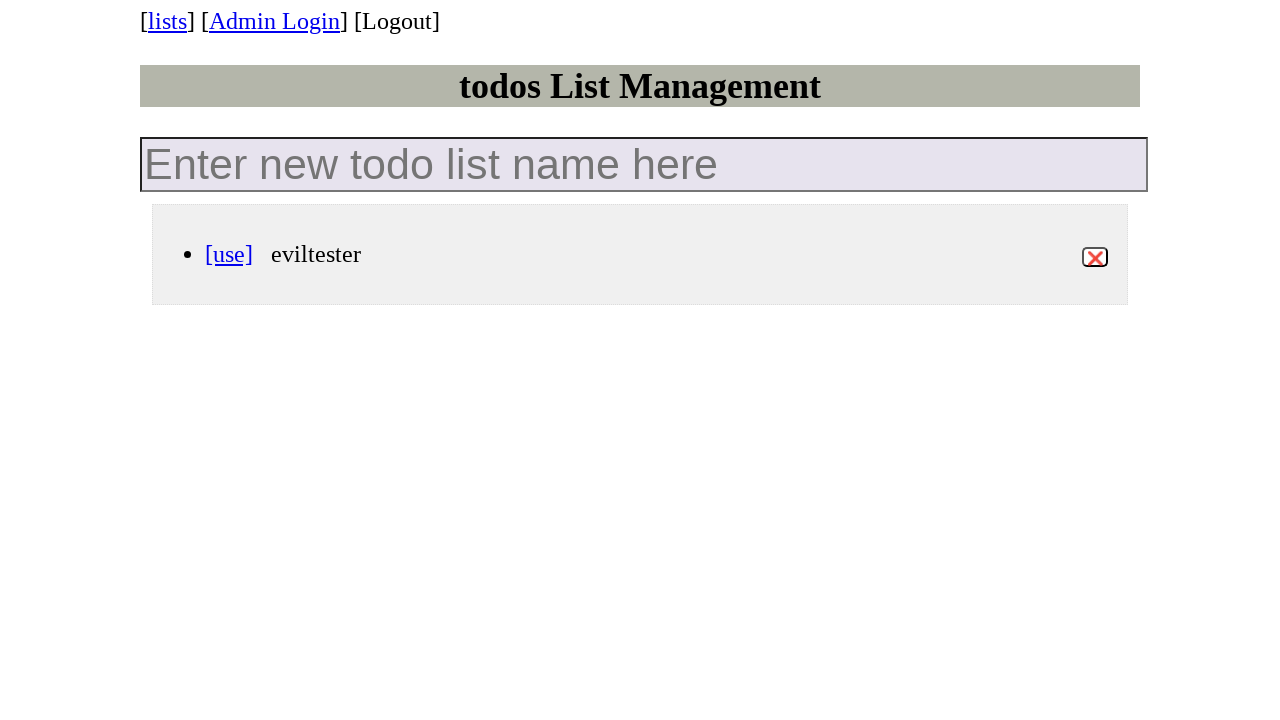

Waited for the todo list to be removed
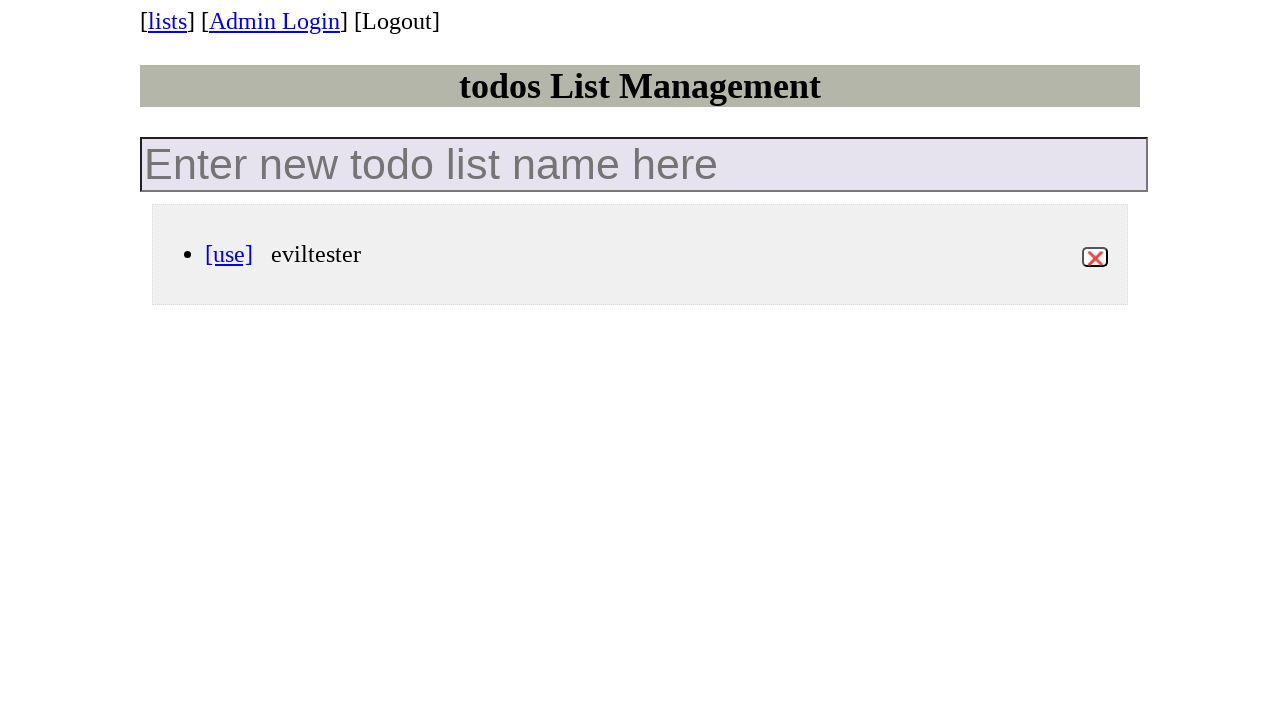

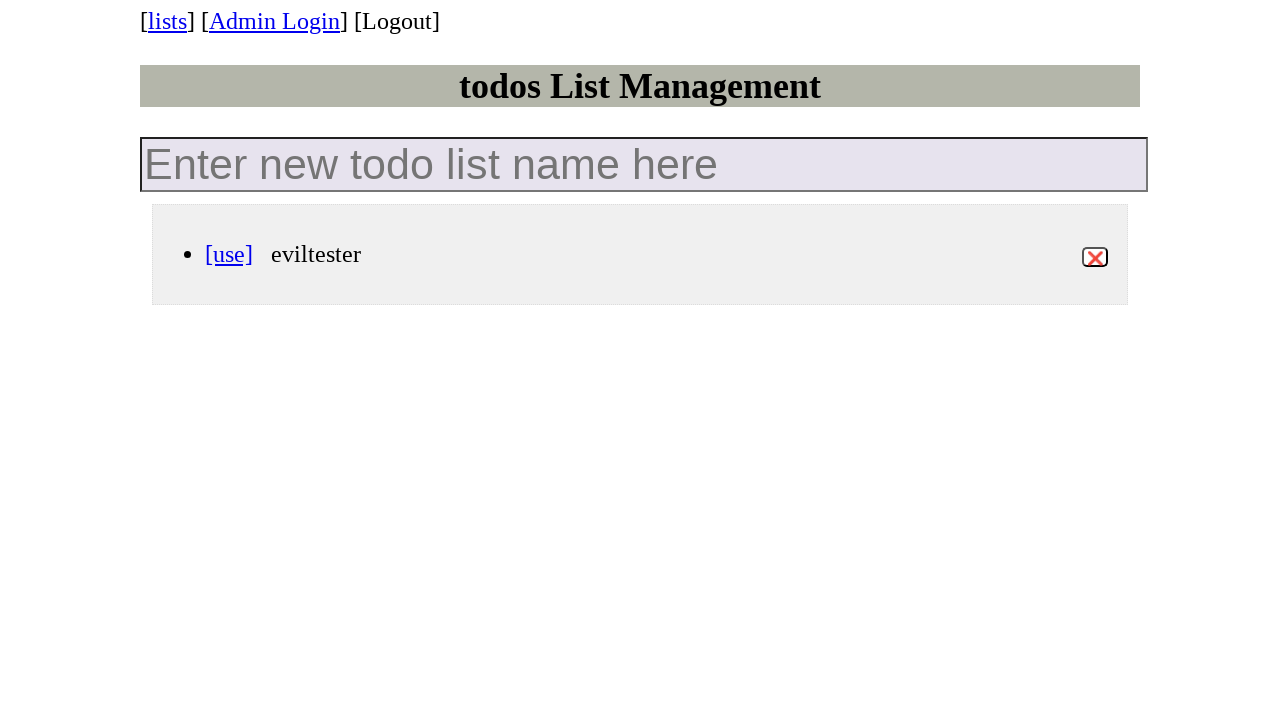